Tests that after opening a new window and closing it, the original window still displays the expected content "Opening a new window"

Starting URL: http://the-internet.herokuapp.com/windows

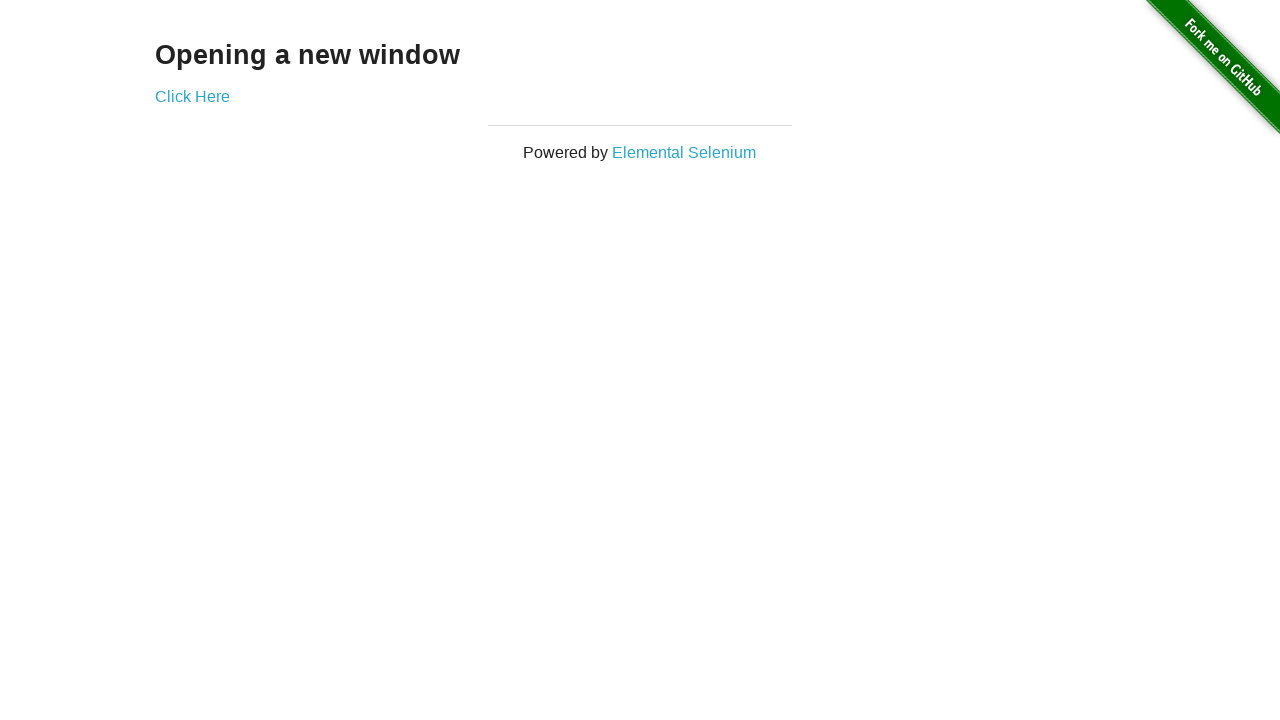

Clicked 'Click Here' link to open a new window at (192, 96) on text=Click Here
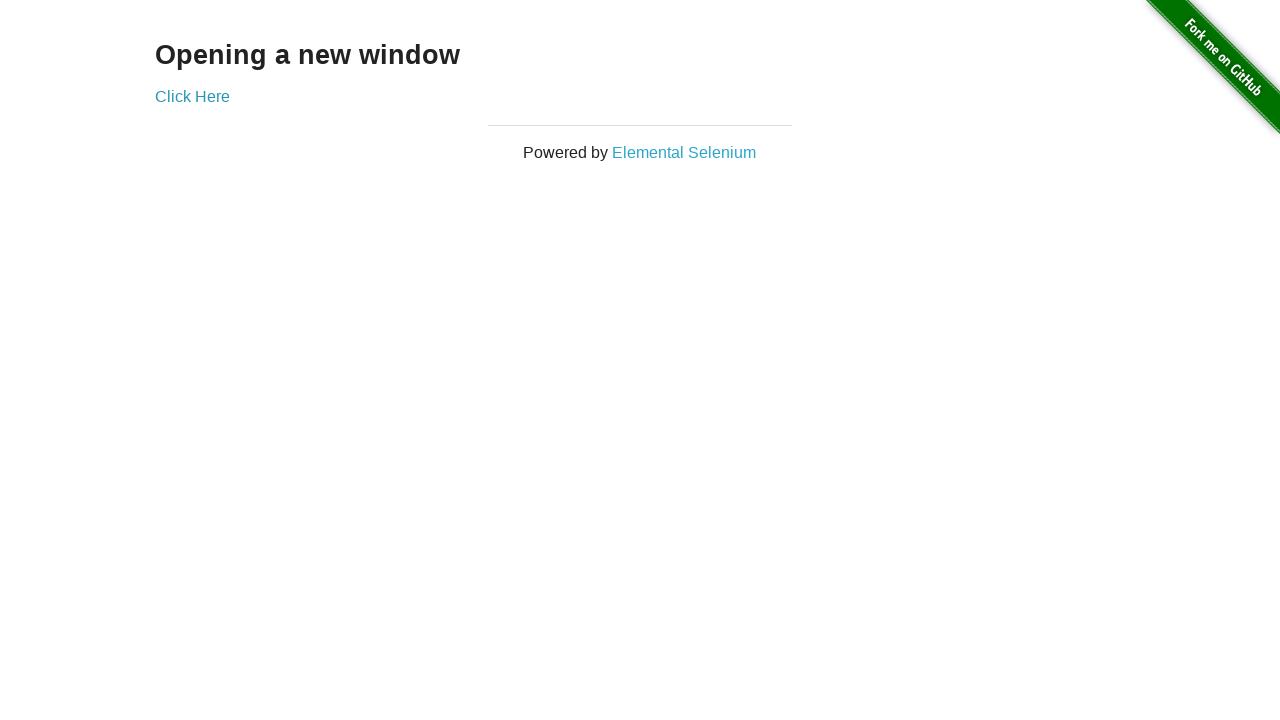

Captured reference to newly opened window
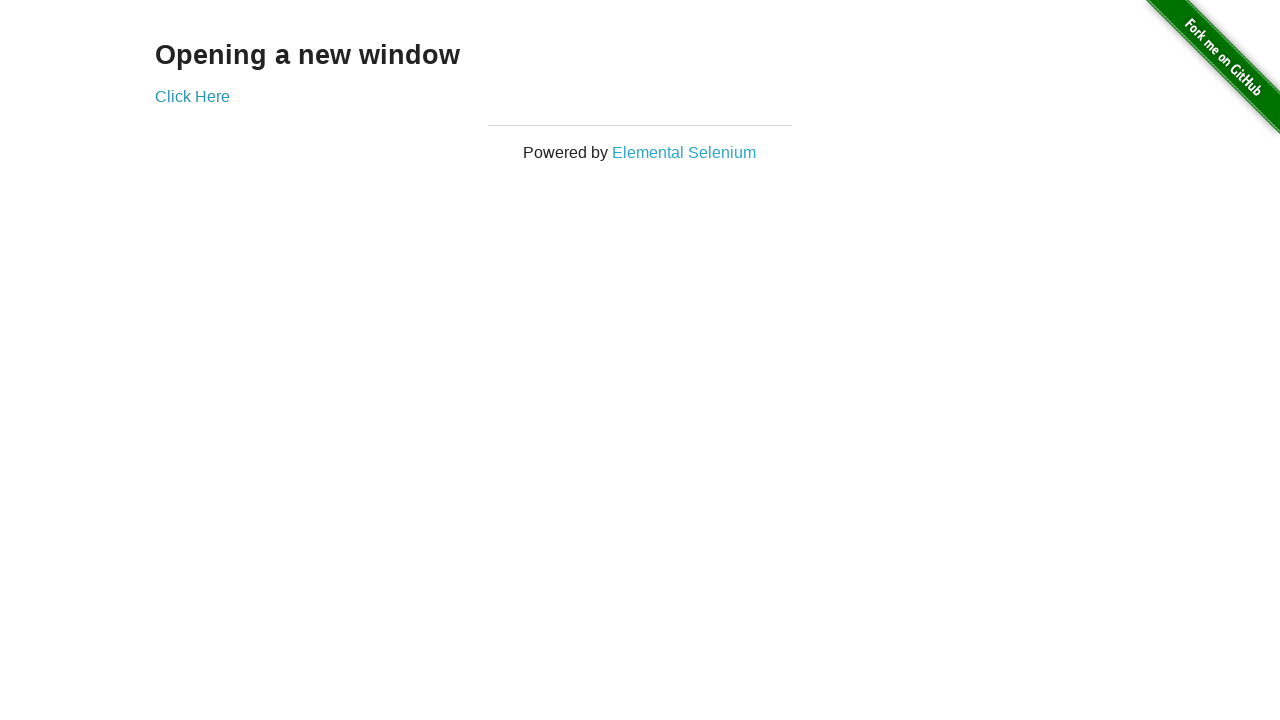

Closed the new window
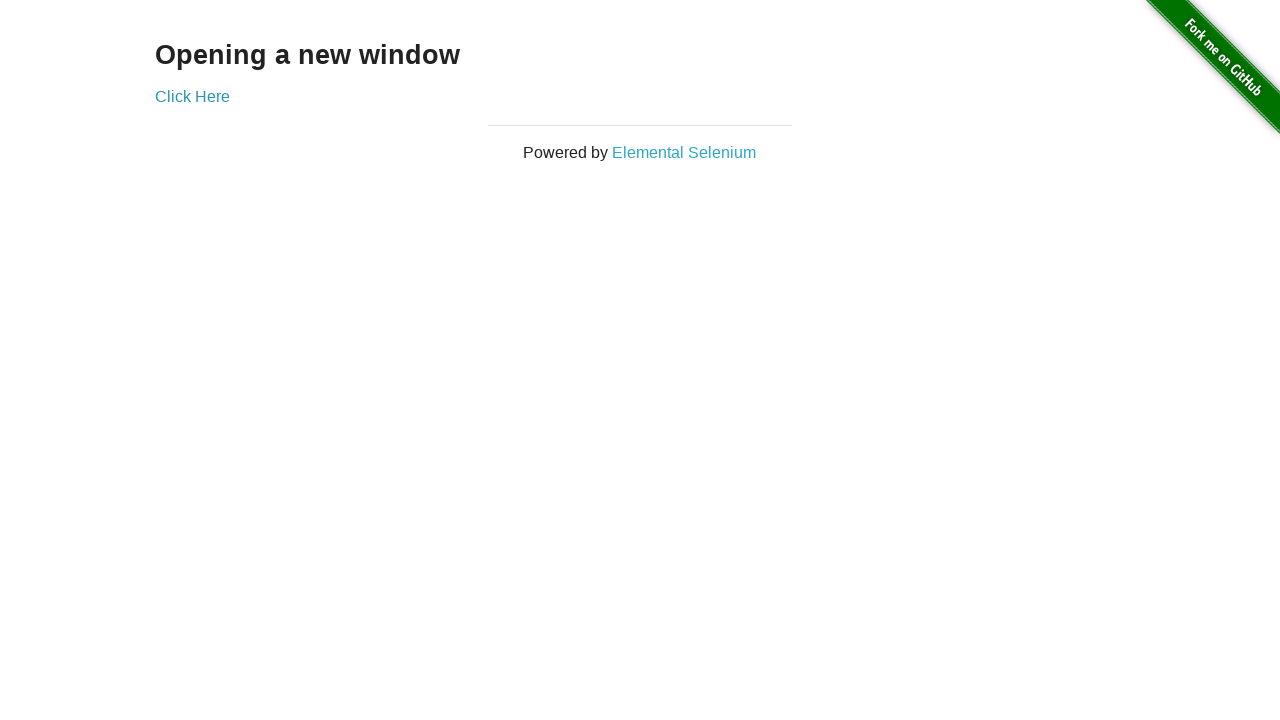

Verified original window displays 'Opening a new window' content
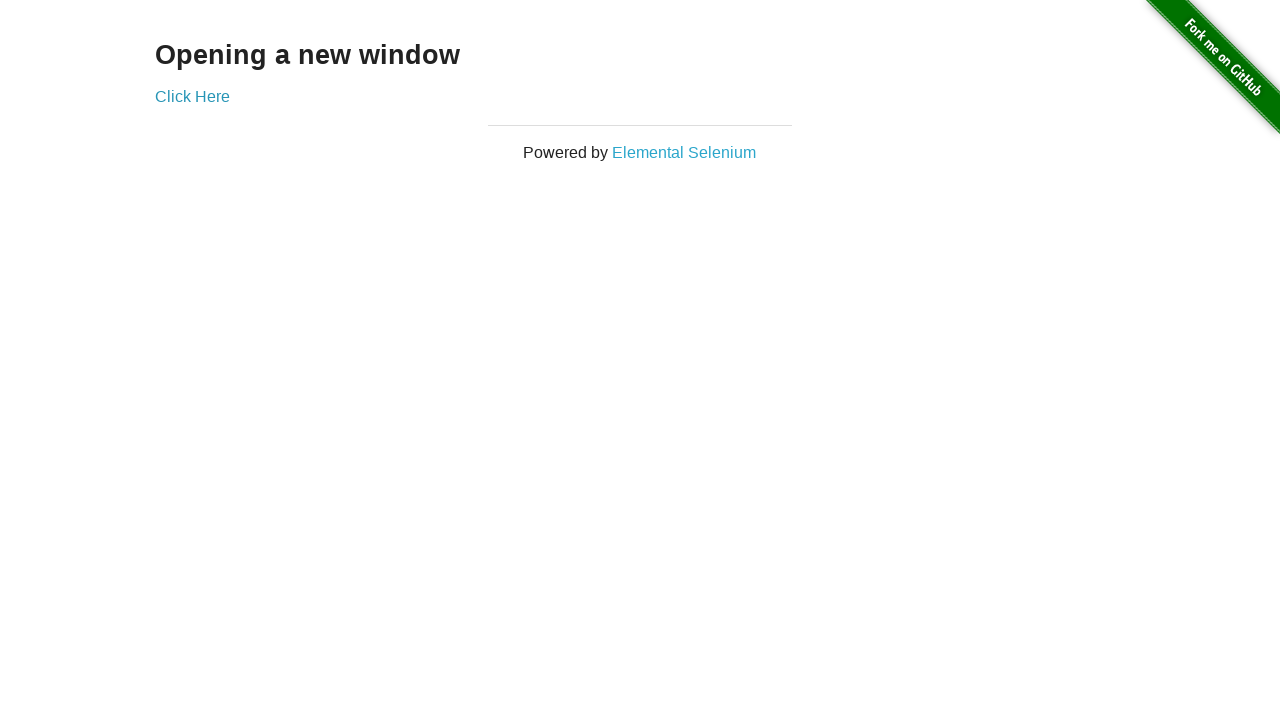

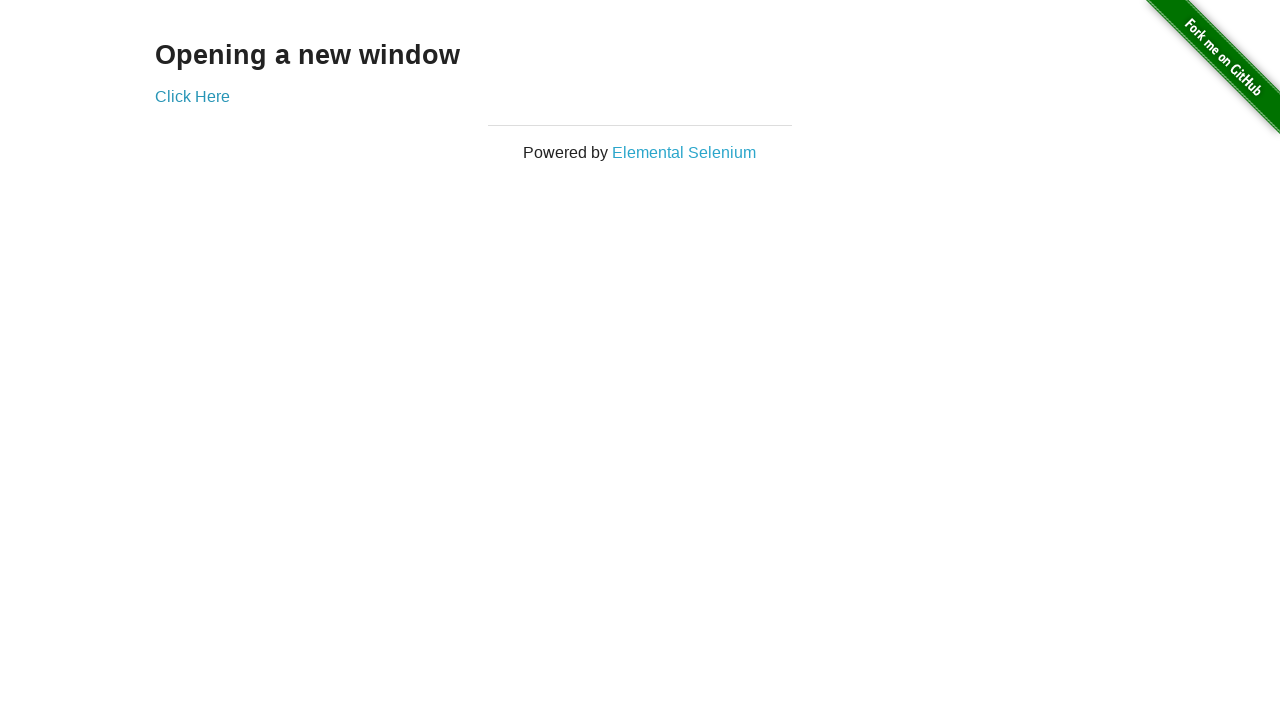